Tests various dropdown selection methods including native select elements and custom UI dropdowns by selecting different options from multiple dropdown menus

Starting URL: https://www.leafground.com/select.xhtml

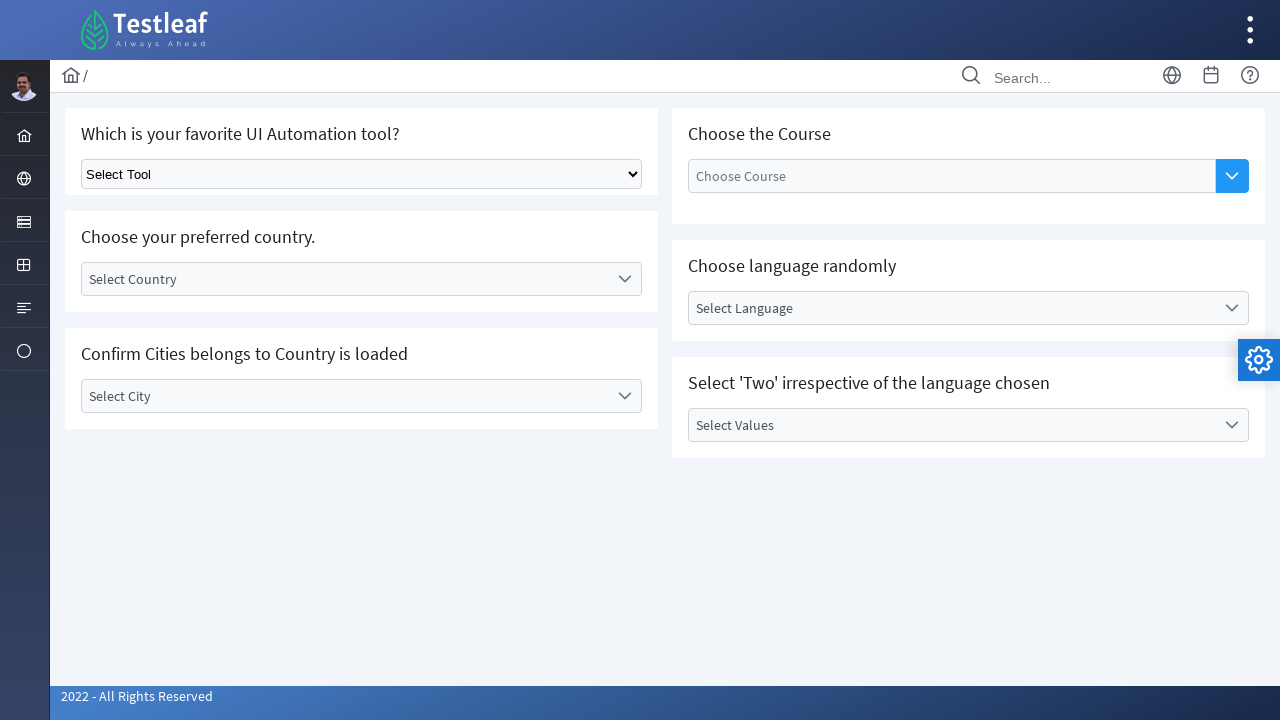

Selected option at index 1 from native UI dropdown on xpath=//div[@class='grid formgrid']//select[@class='ui-selectonemenu']
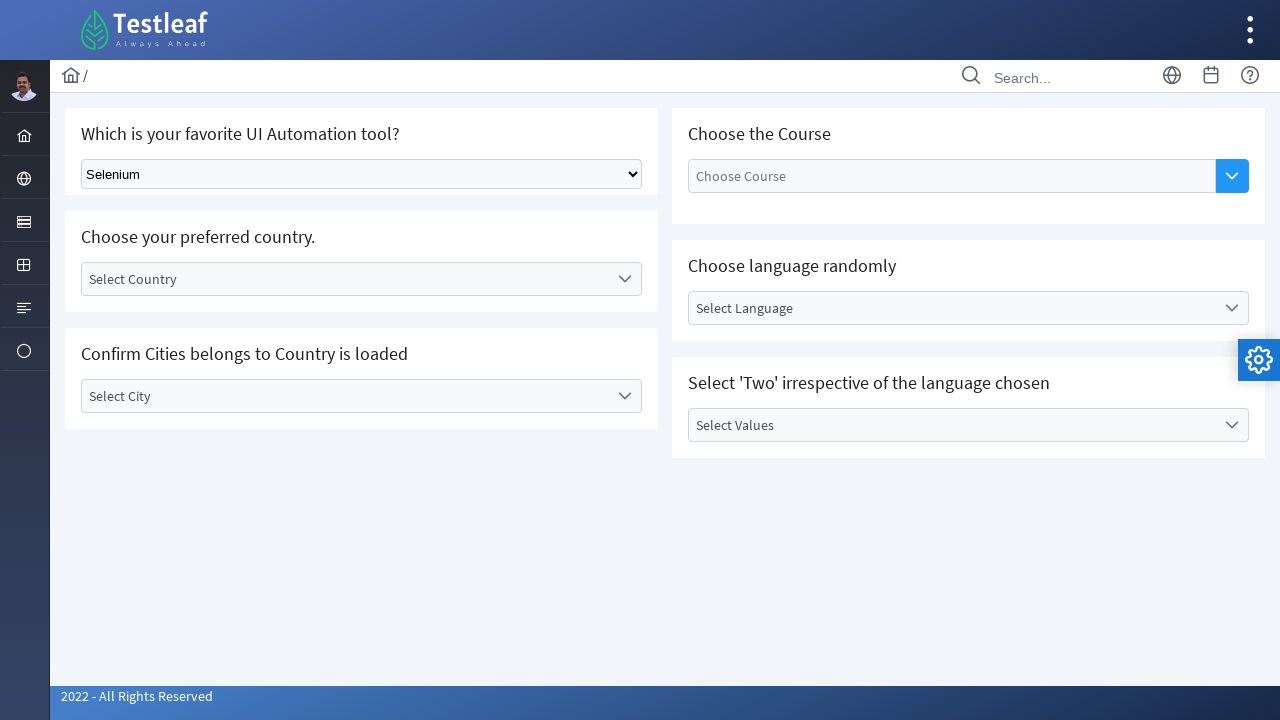

Clicked on 'Select Country' dropdown label at (345, 279) on xpath=//label[text()='Select Country']
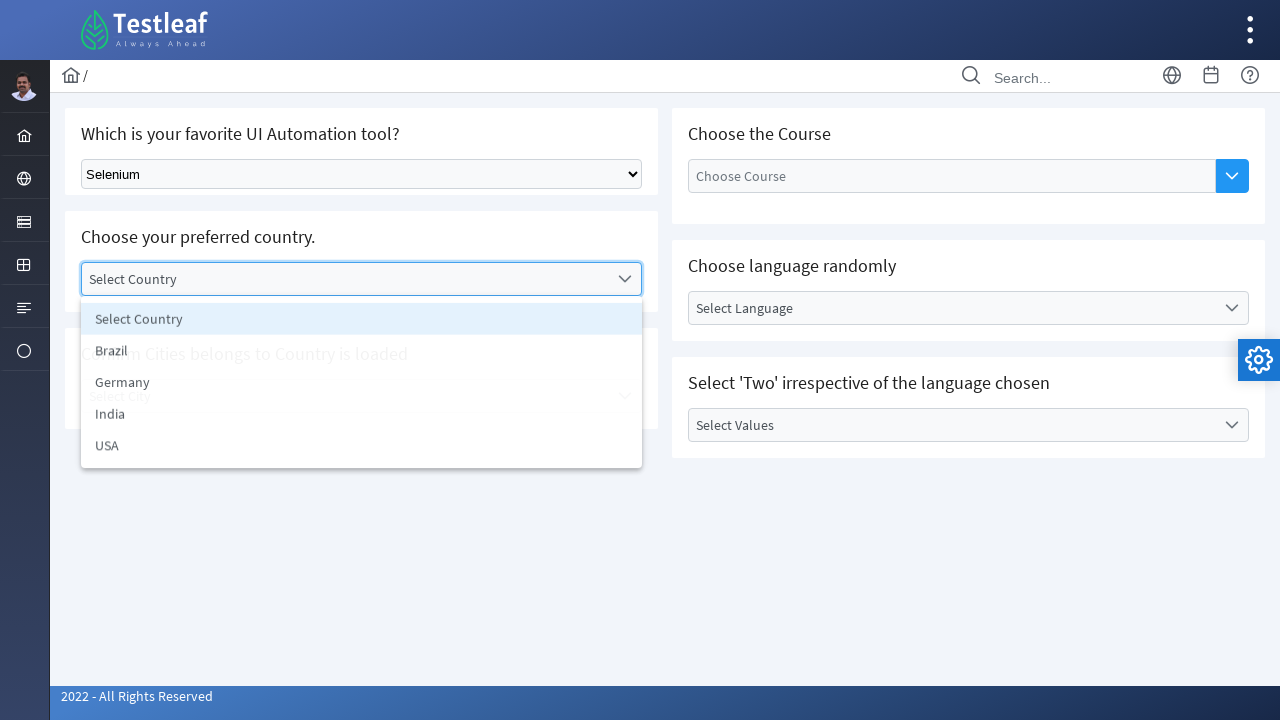

Selected 'India' from country dropdown at (362, 415) on xpath=//ul/li[text()='India']
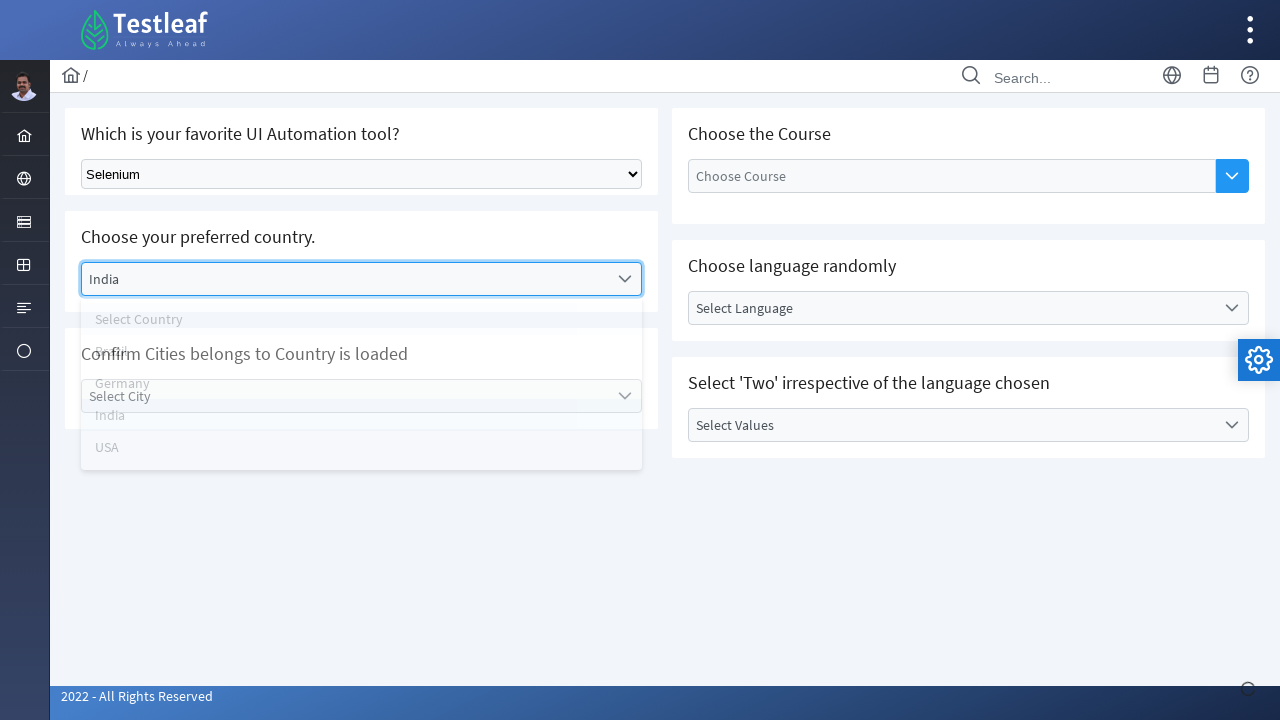

Waited 2 seconds for city dropdown to be enabled
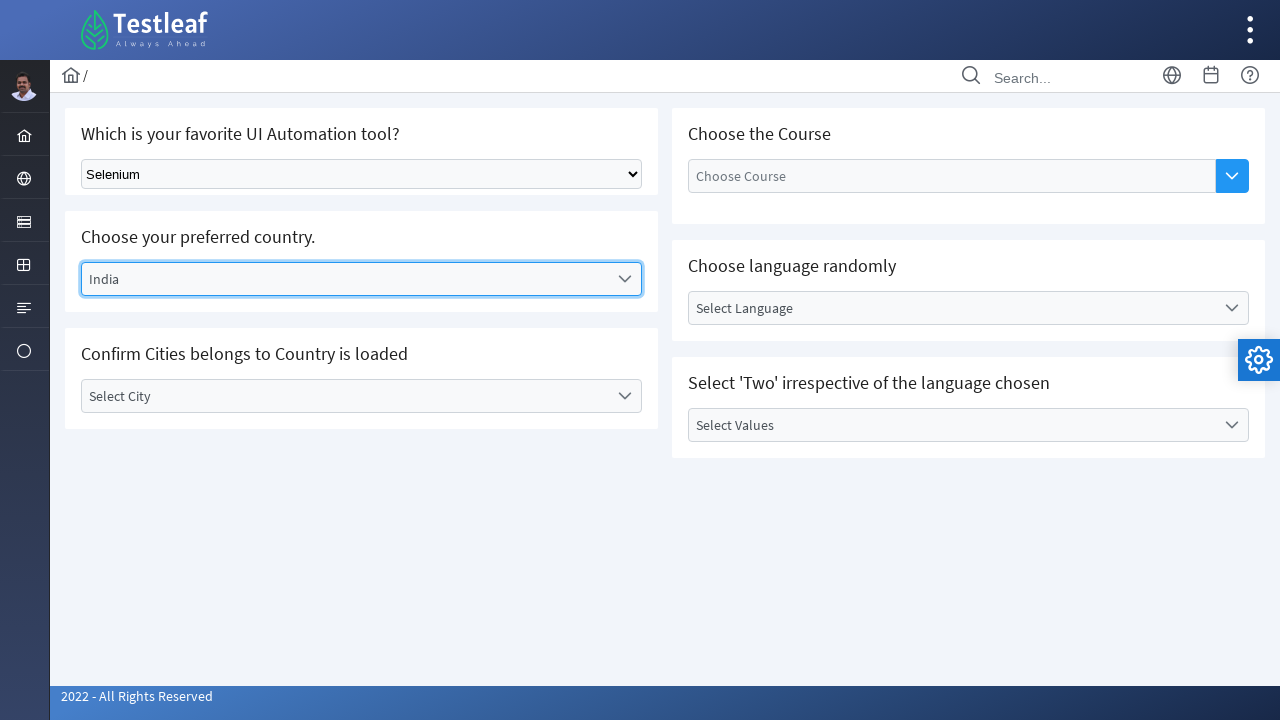

Clicked on 'Select City' dropdown label at (345, 396) on xpath=//label[text()='Select City']
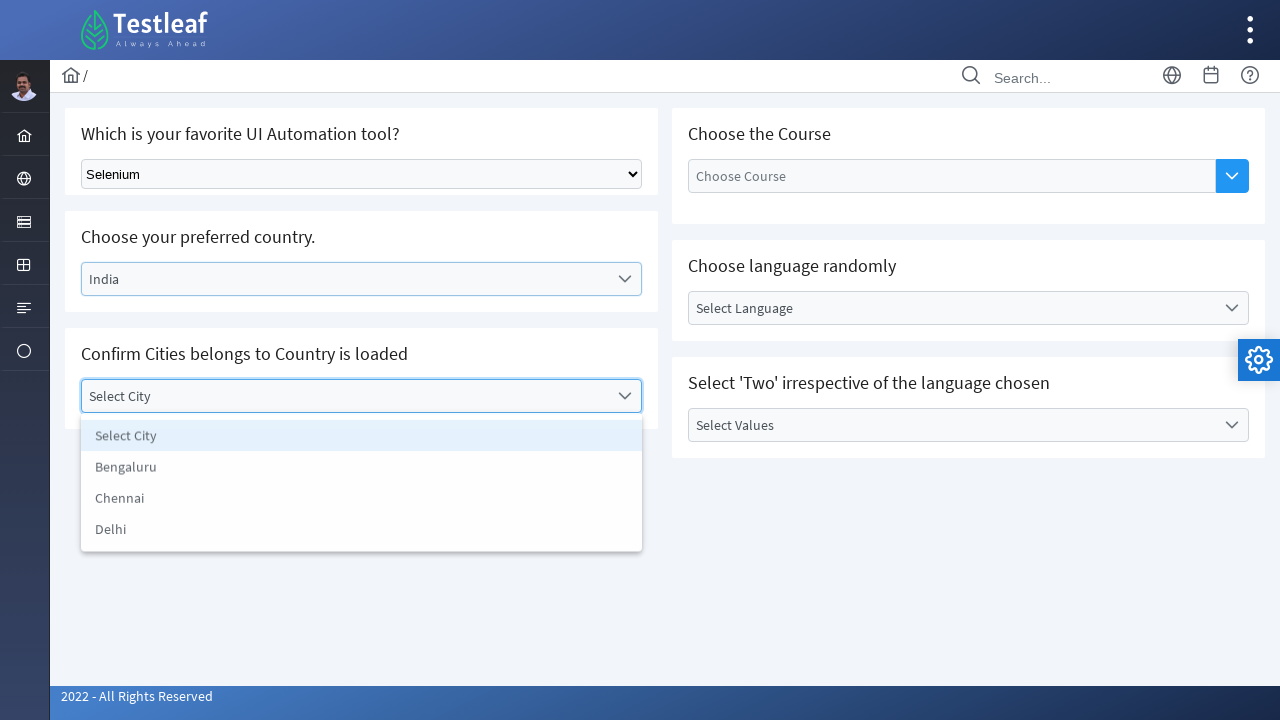

Waited 1 second for city options to appear
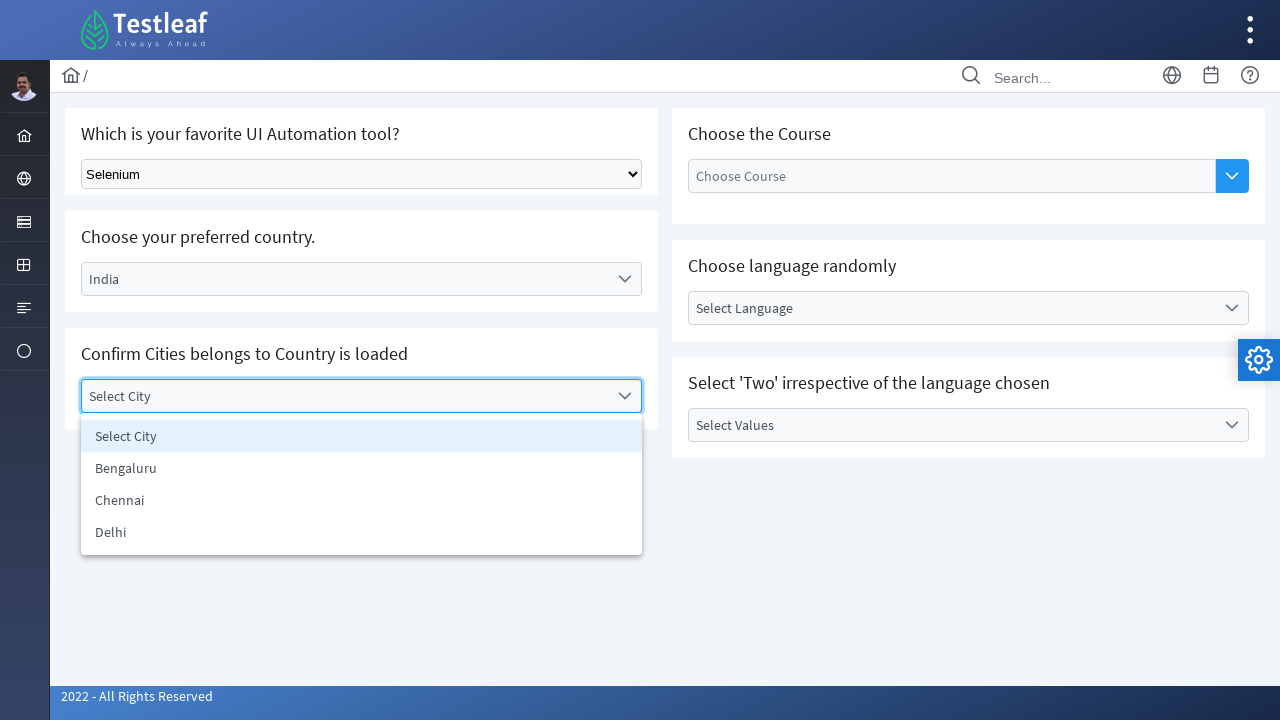

Selected 'Chennai' from city dropdown at (362, 500) on xpath=//ul/li[text()='Chennai']
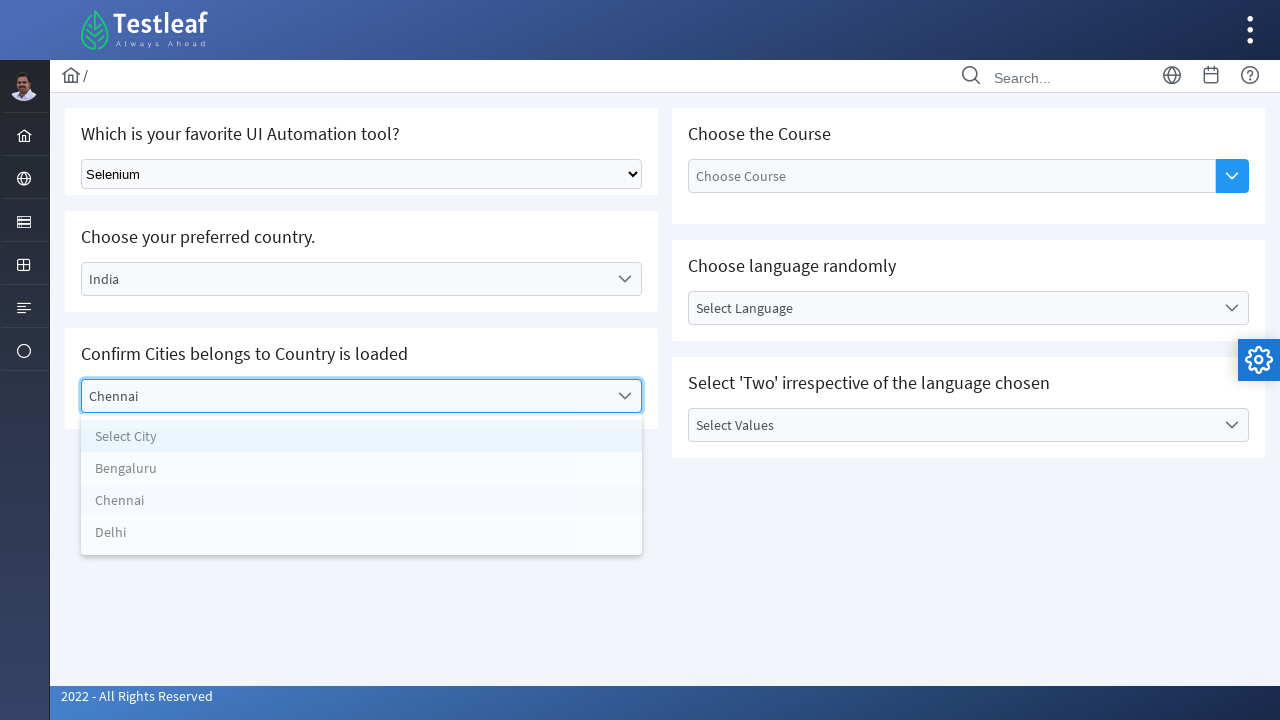

Waited 1 second before interacting with autocomplete dropdown
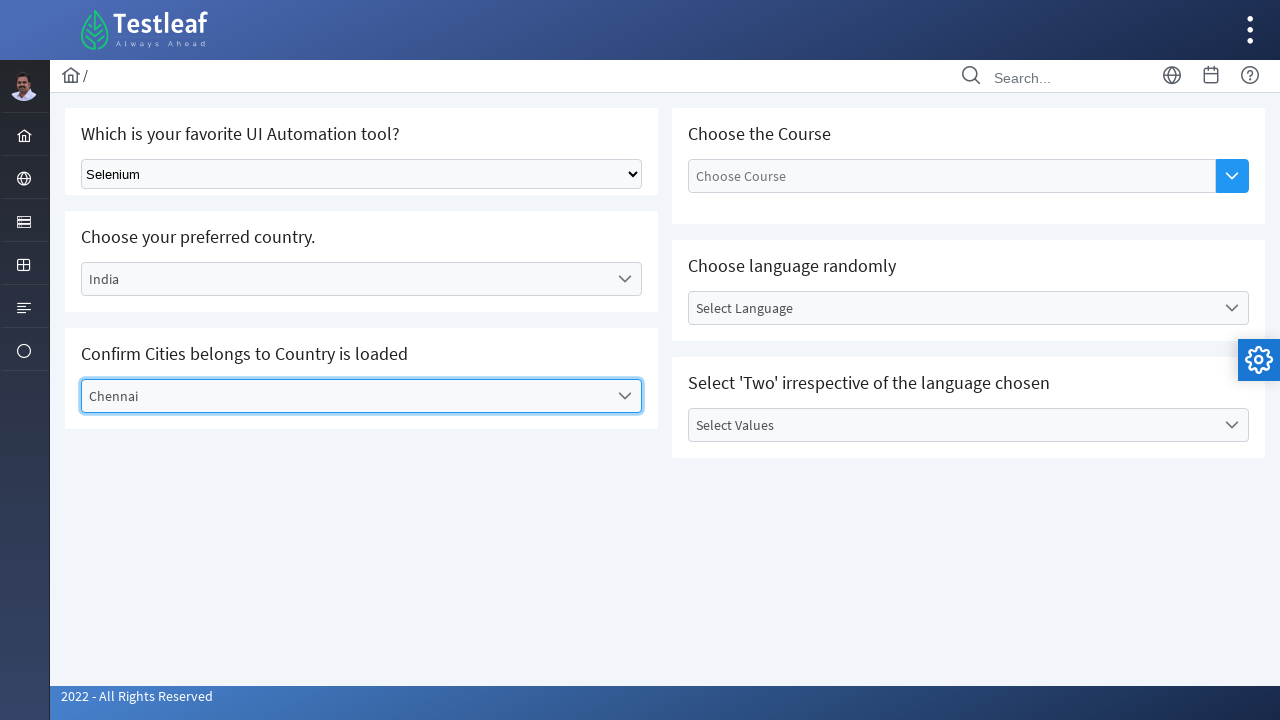

Clicked autocomplete dropdown button at (1232, 176) on xpath=//div/button[contains(@class,'ui-autocomplete-dropdown')]
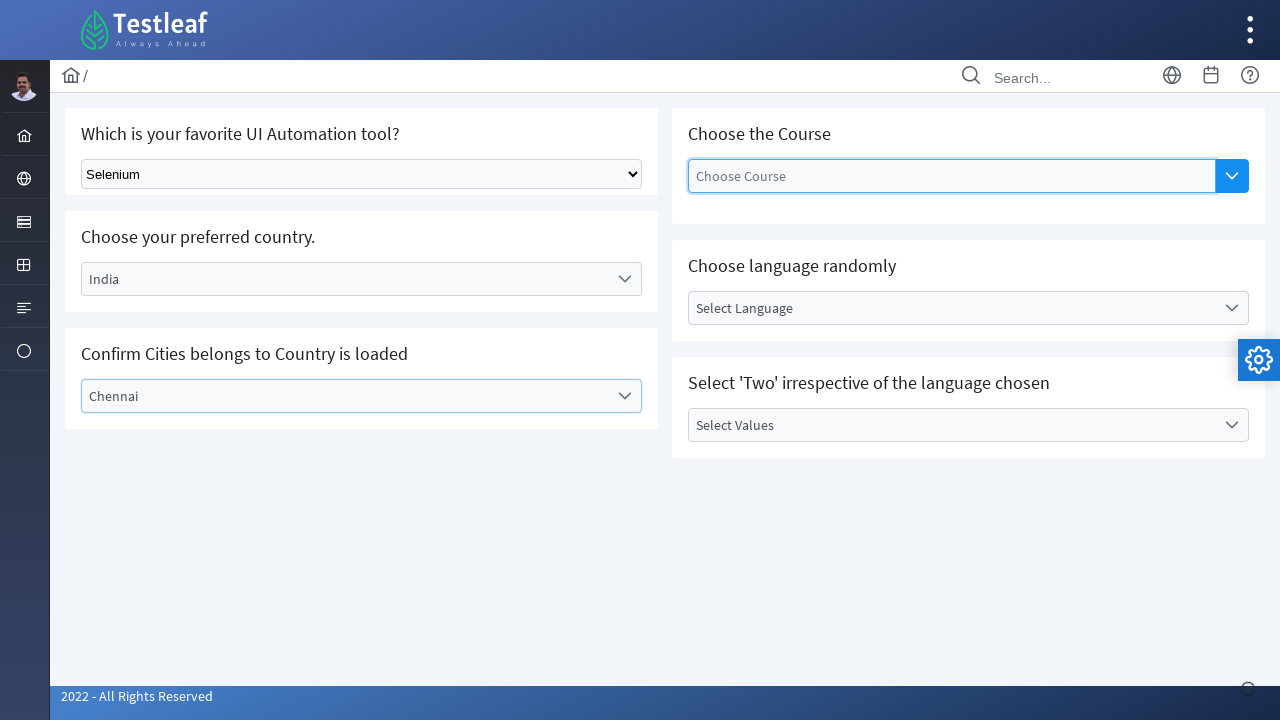

Waited 1 second for autocomplete options to load
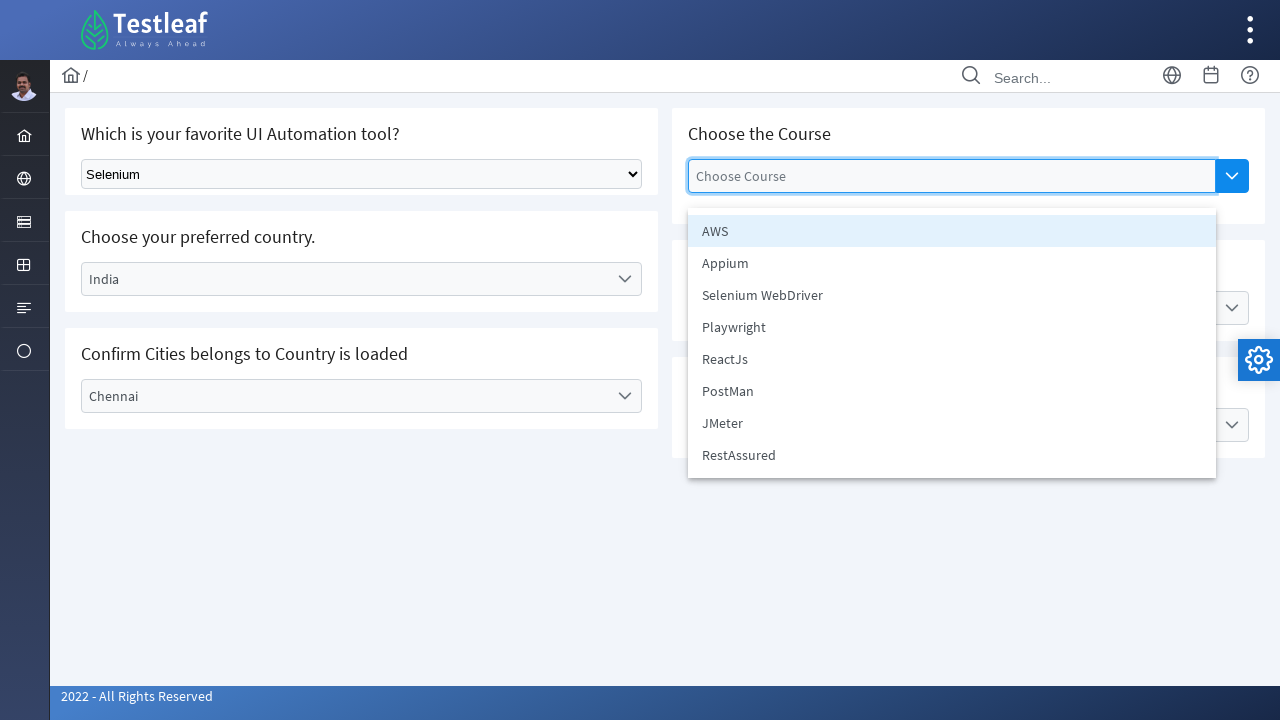

Selected 'Selenium WebDriver' from autocomplete dropdown at (952, 295) on xpath=//ul//li[text()='Selenium WebDriver']
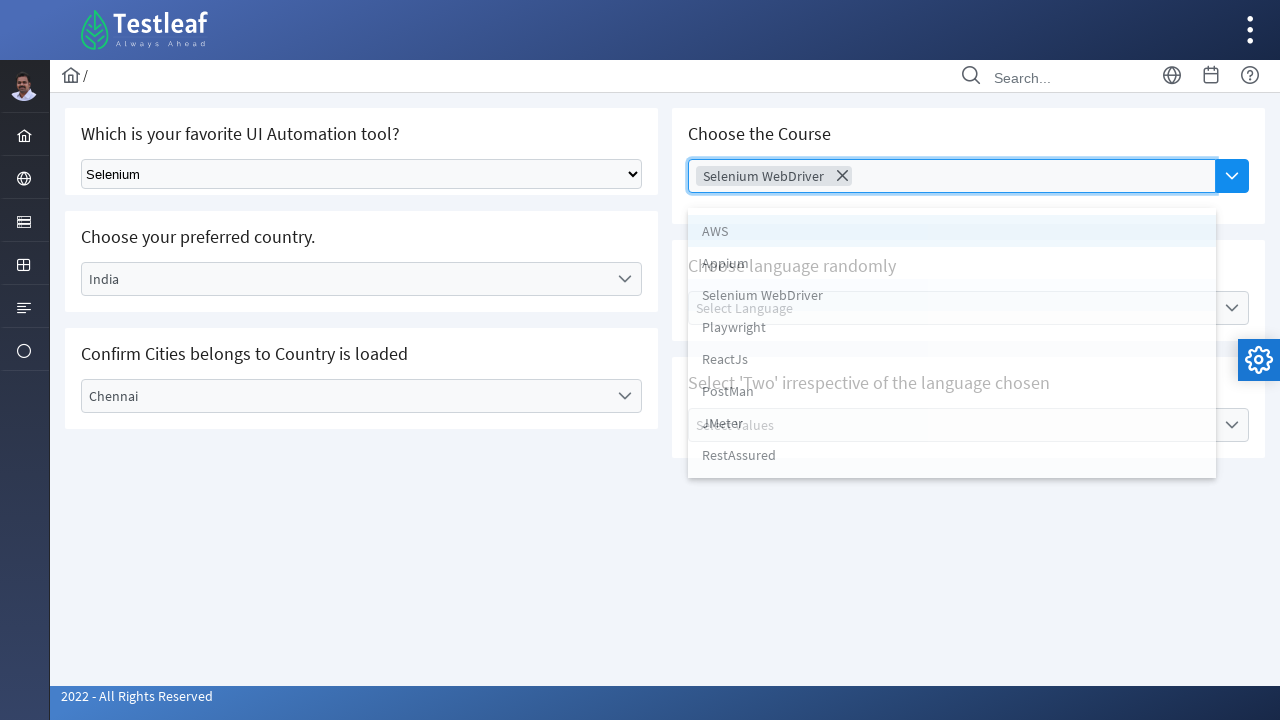

Waited 1 second before selecting language
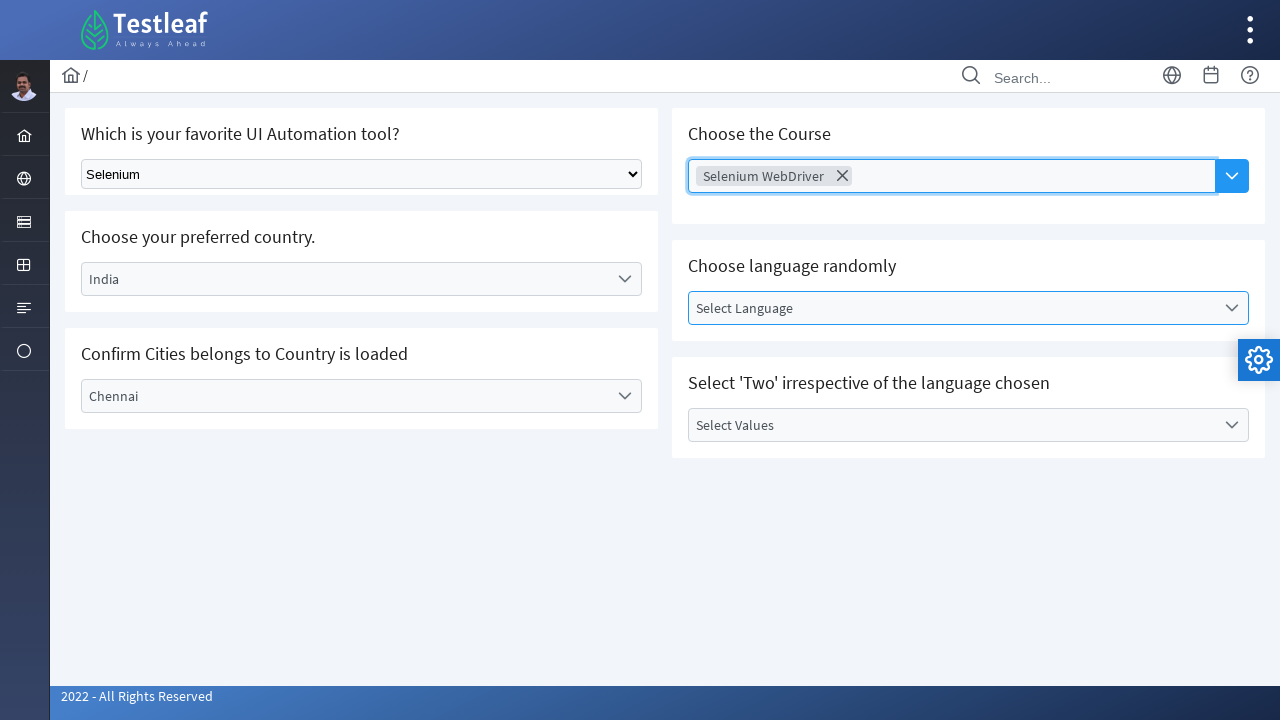

Clicked on 'Select Language' dropdown label at (952, 308) on xpath=//label[text()='Select Language']
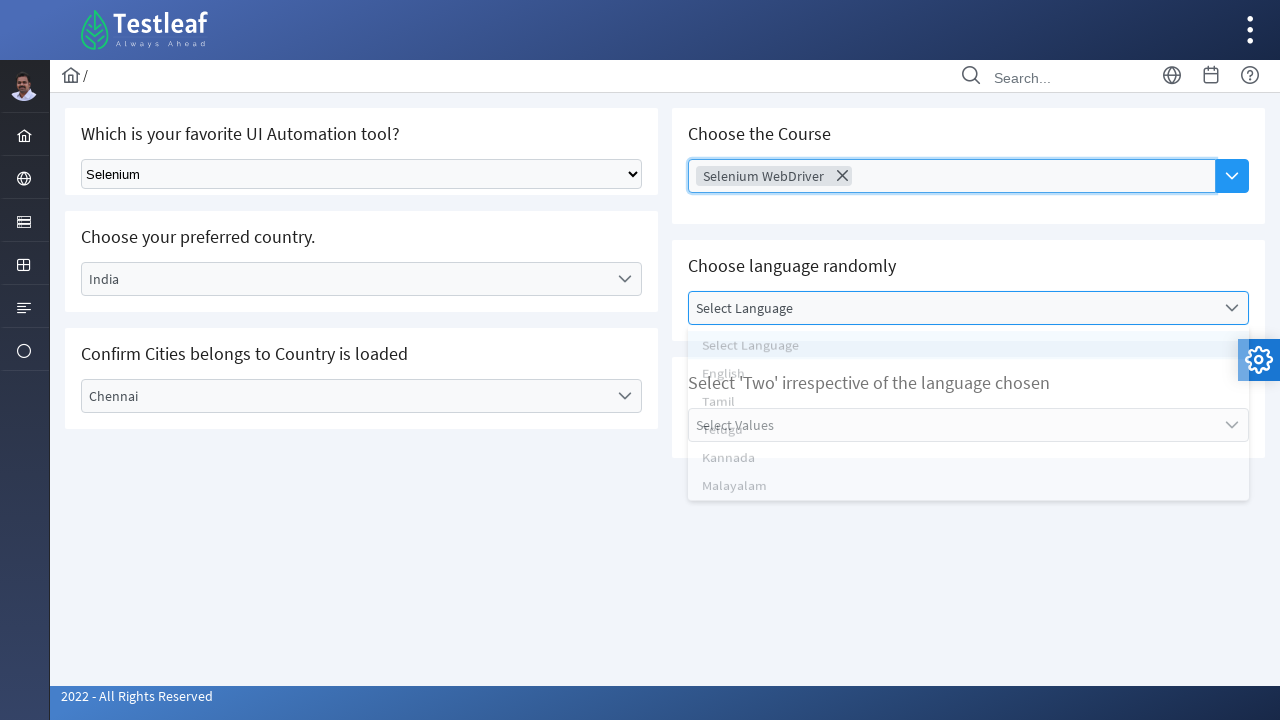

Waited 1 second for language options to appear
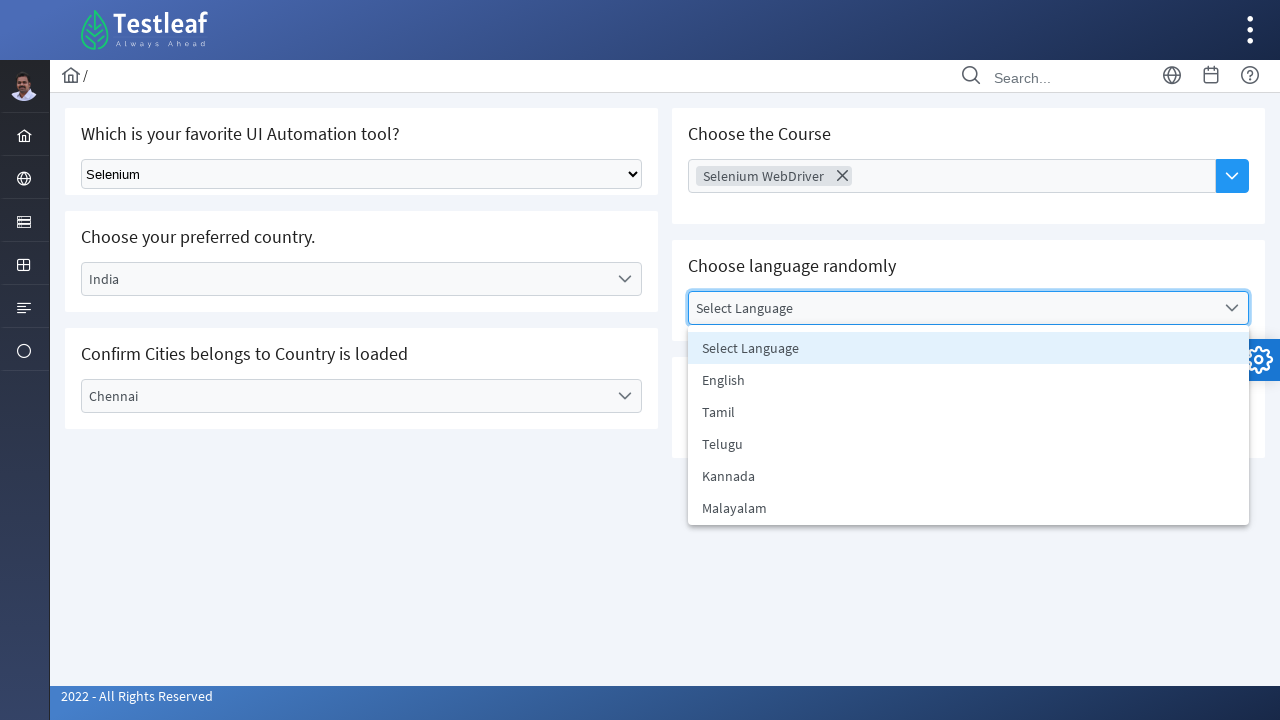

Selected 'English' from language dropdown at (968, 380) on xpath=//ul//li[text()='English']
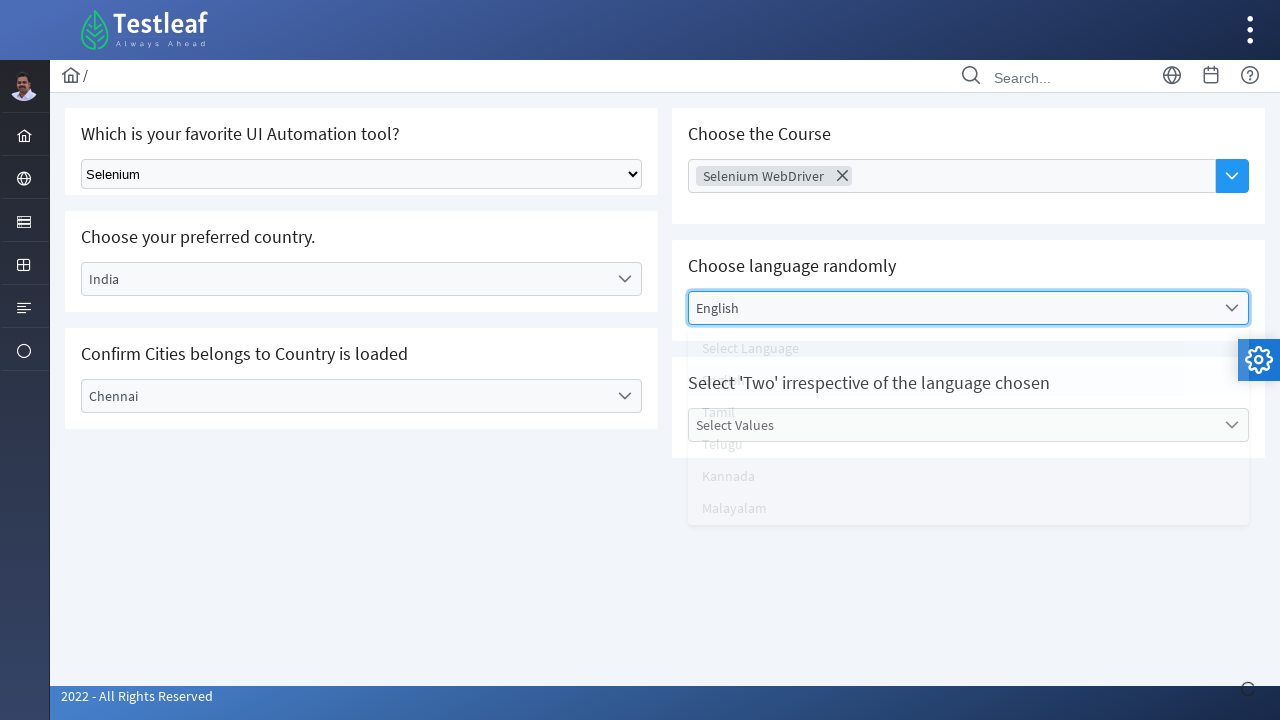

Waited 1 second before selecting values
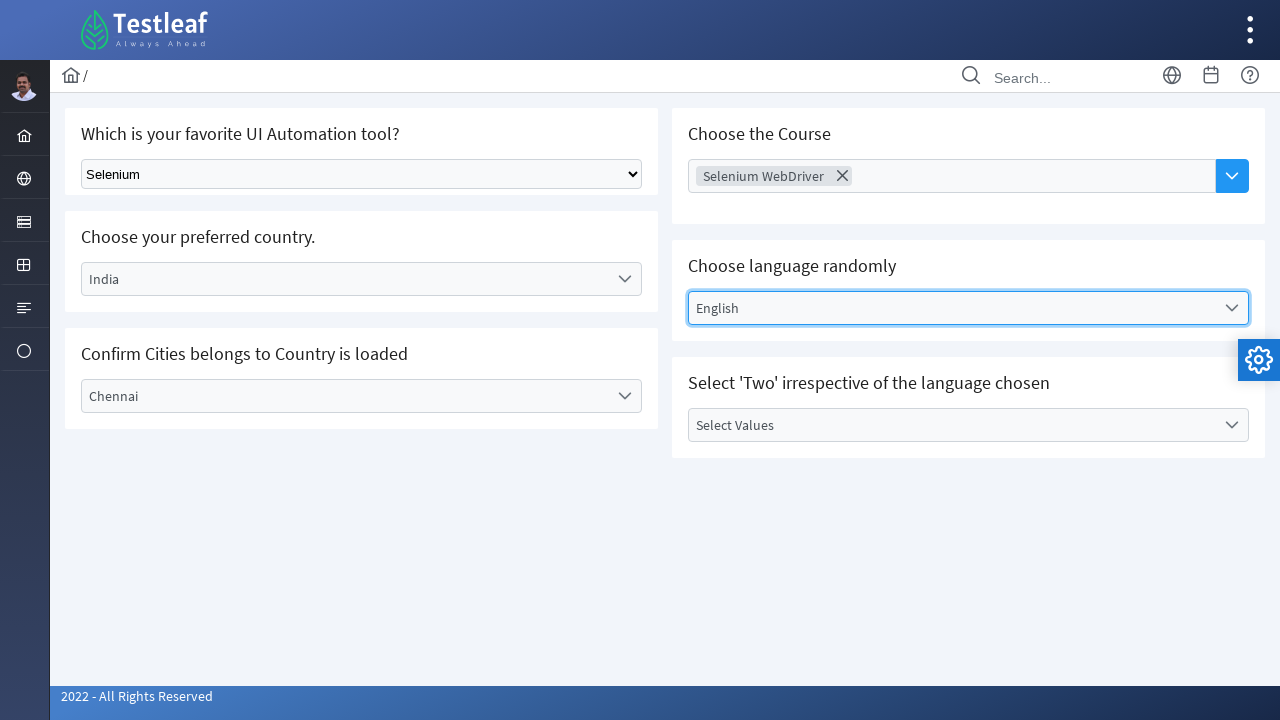

Clicked on 'Select Values' dropdown label at (952, 425) on xpath=//label[text()='Select Values']
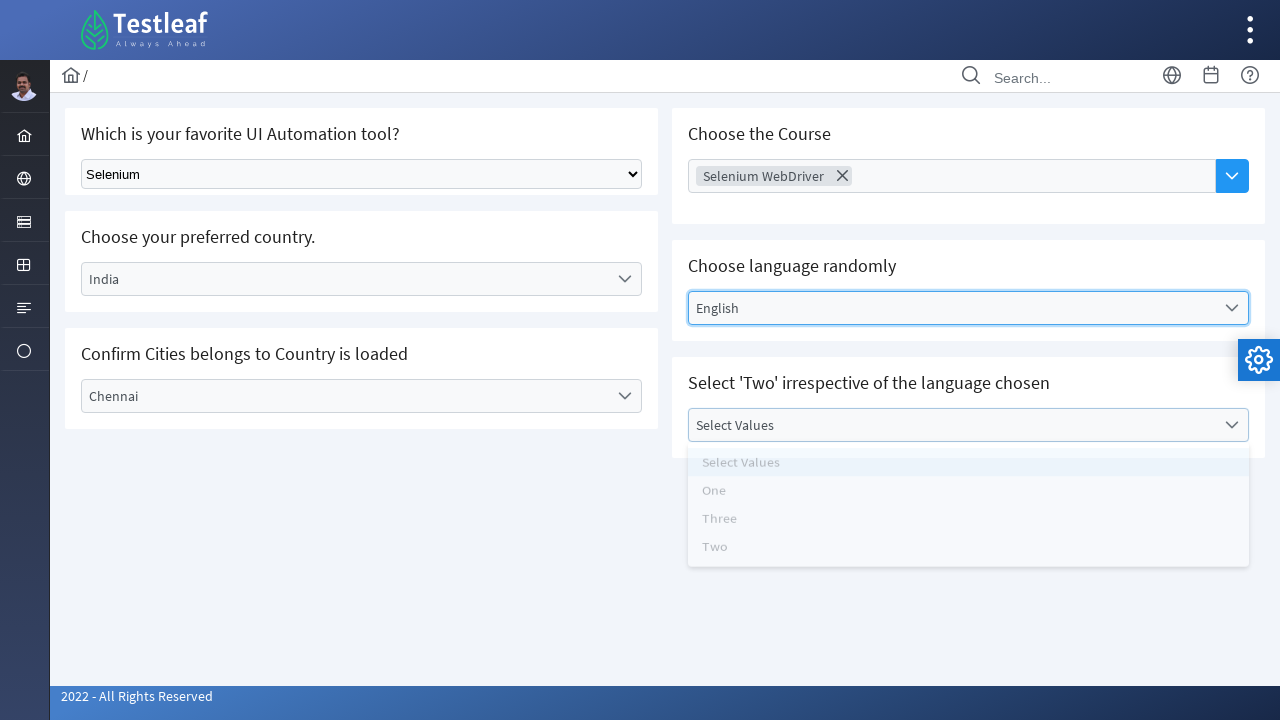

Waited 1 second for values options to appear
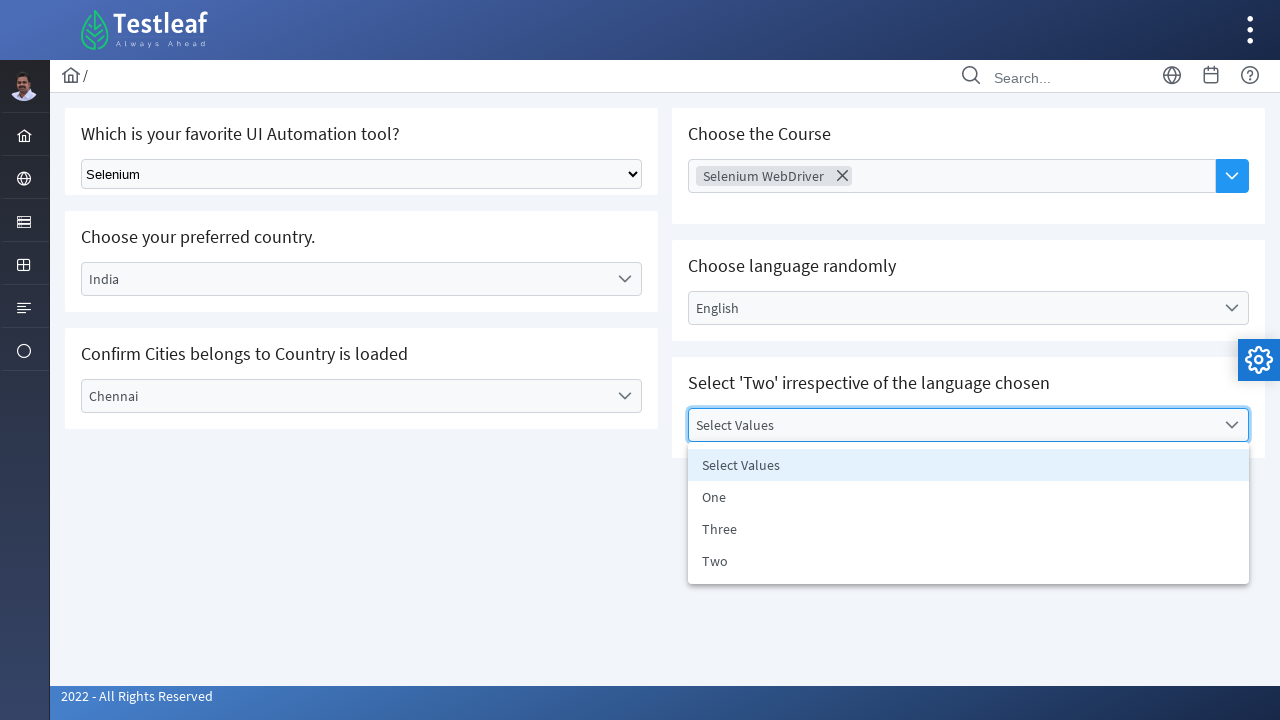

Selected 'Two' from values dropdown at (968, 561) on xpath=//ul//li[text()='Two']
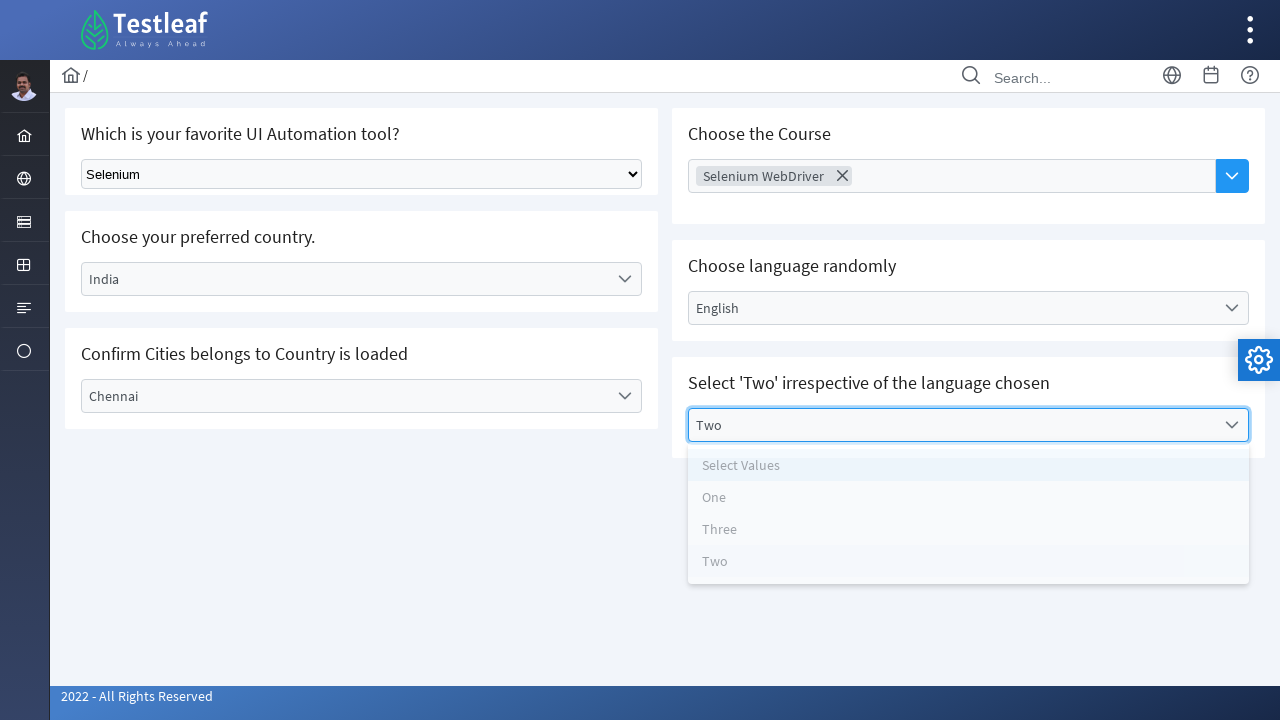

Final wait completed after all dropdown selections
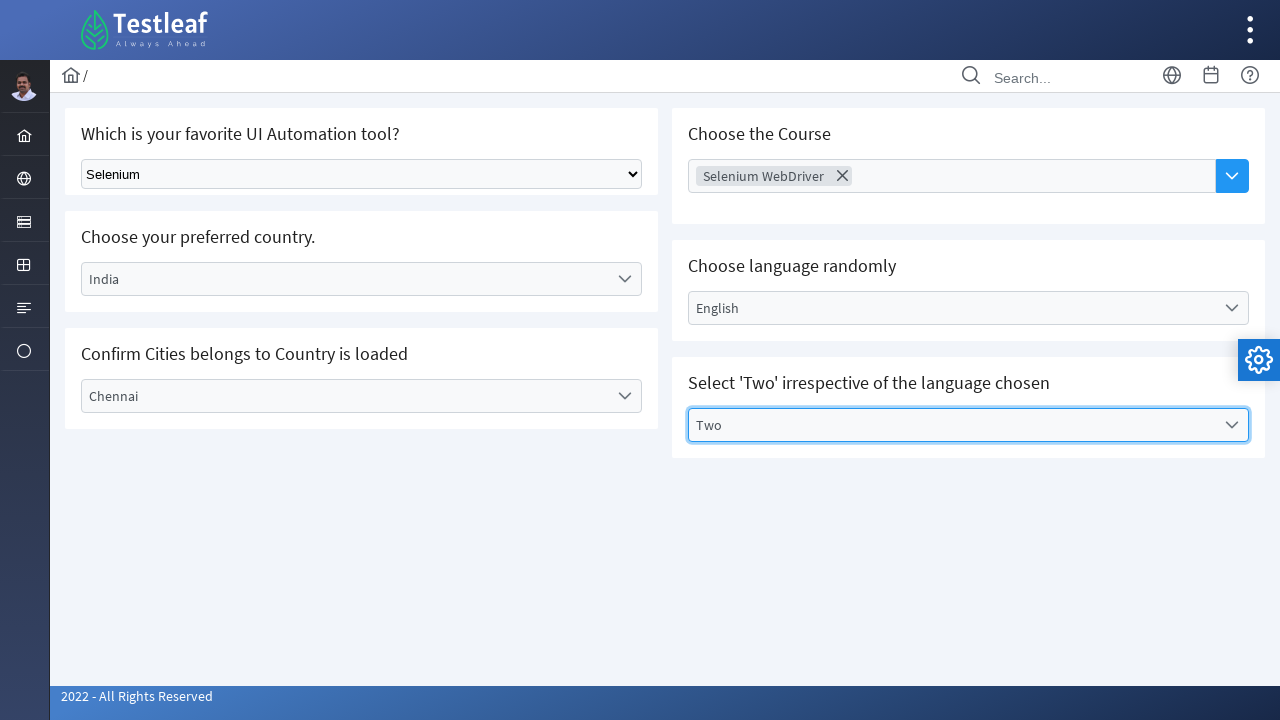

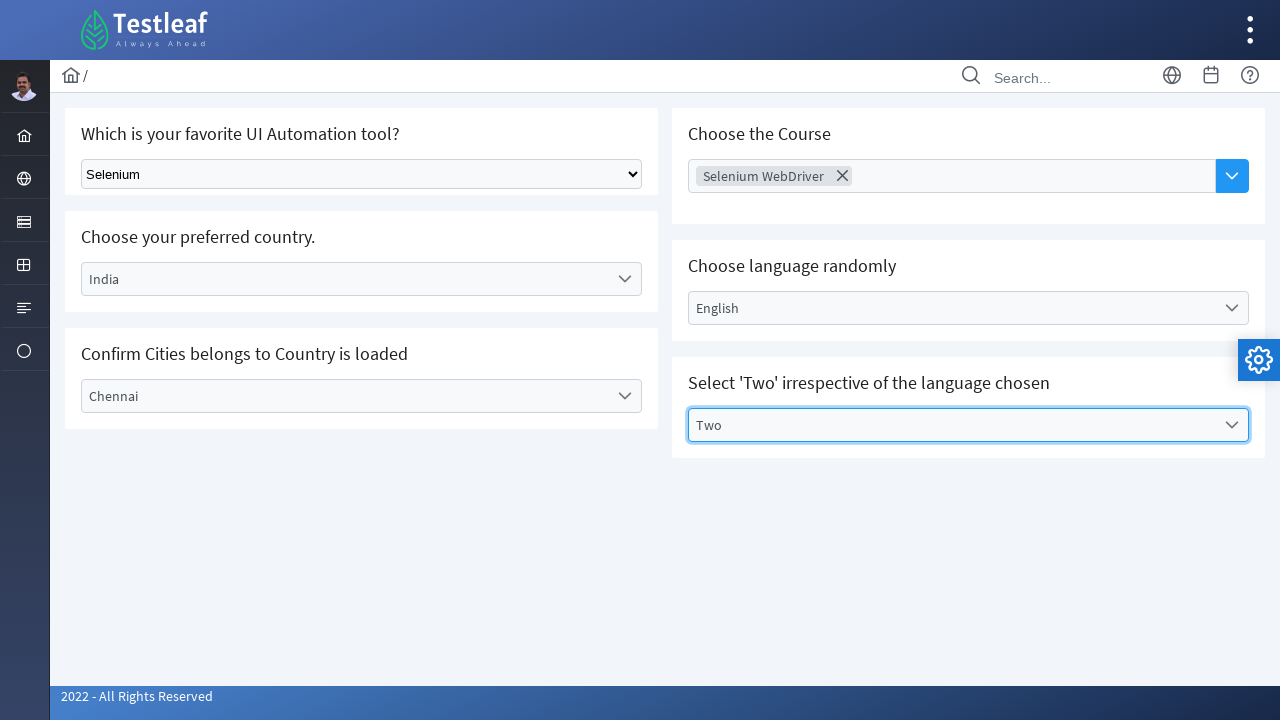